Tests the Add/Remove Elements functionality by clicking the Add Element button, verifying the Delete button appears, clicking Delete, and verifying the page title is still visible

Starting URL: https://the-internet.herokuapp.com/add_remove_elements/

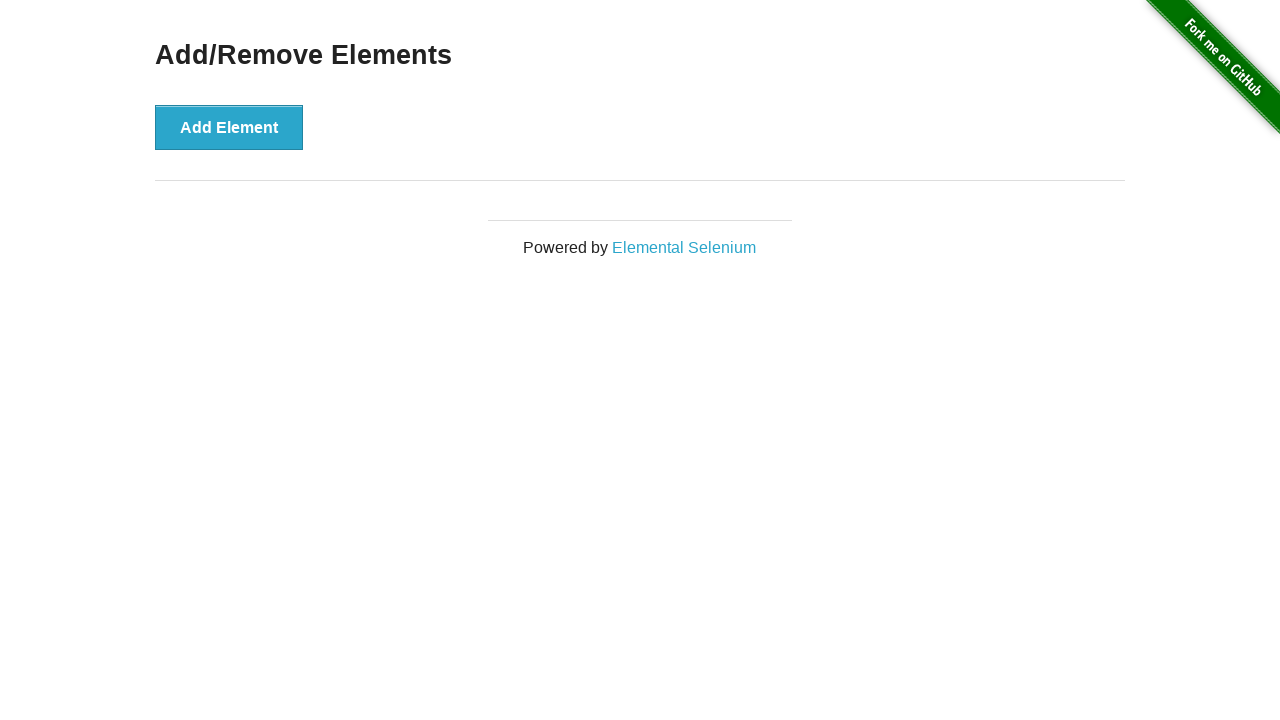

Clicked the 'Add Element' button at (229, 127) on xpath=//*[text()='Add Element']
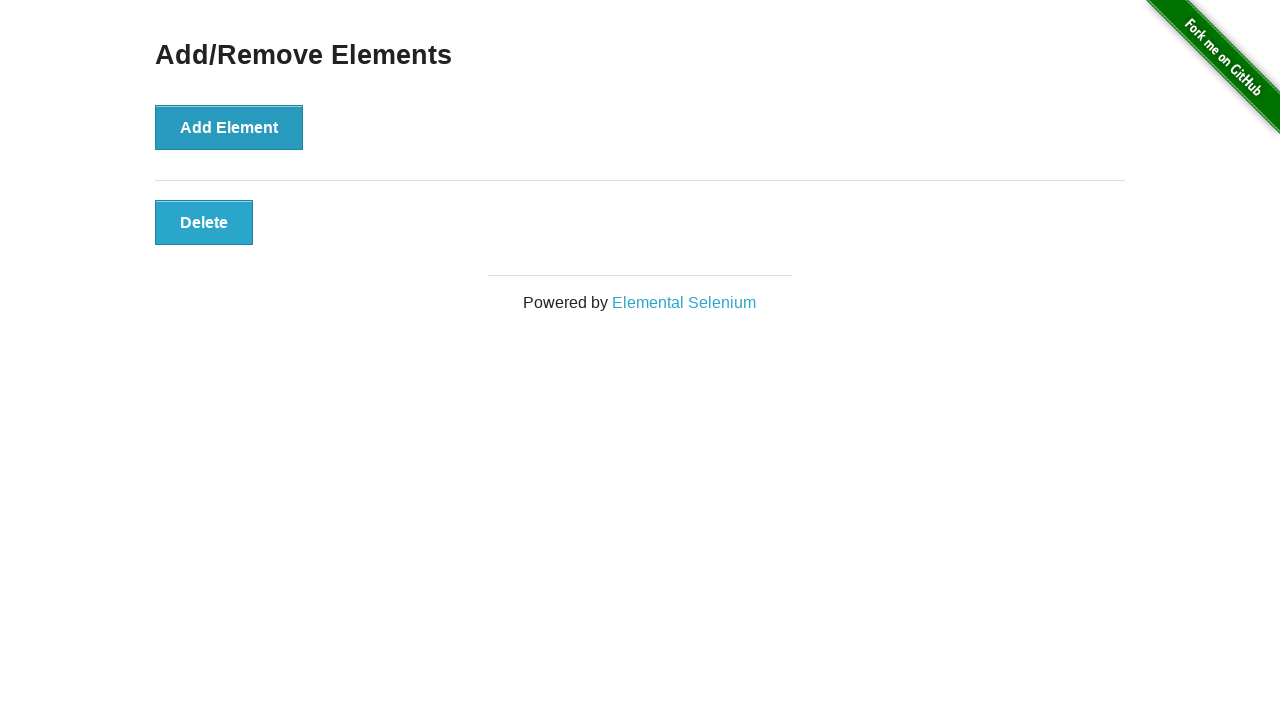

Delete button appeared on the page
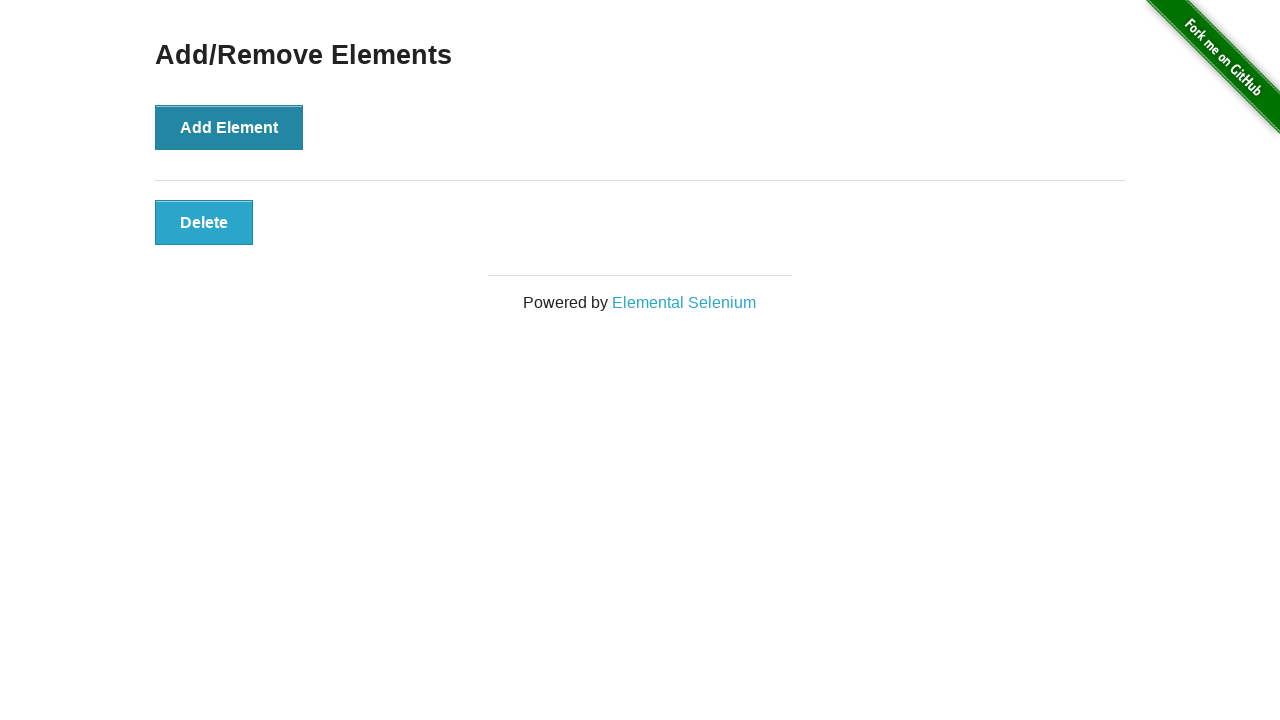

Located the Delete button element
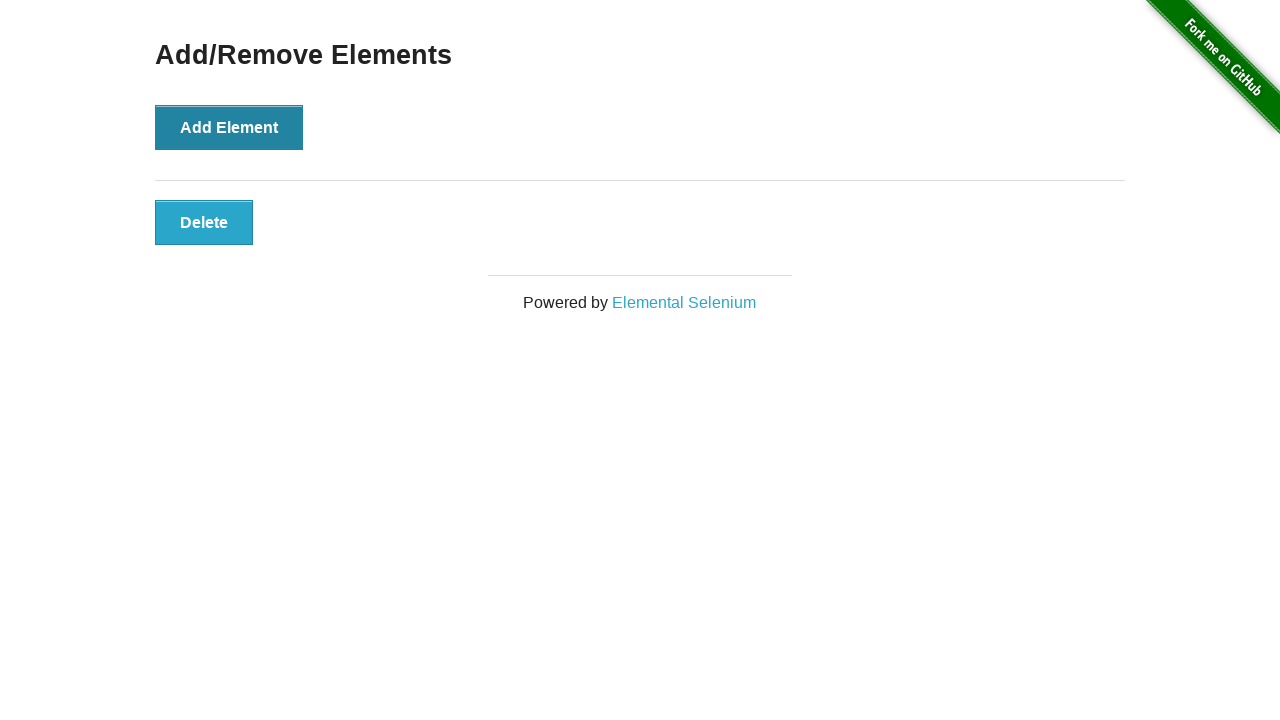

Verified Delete button is visible
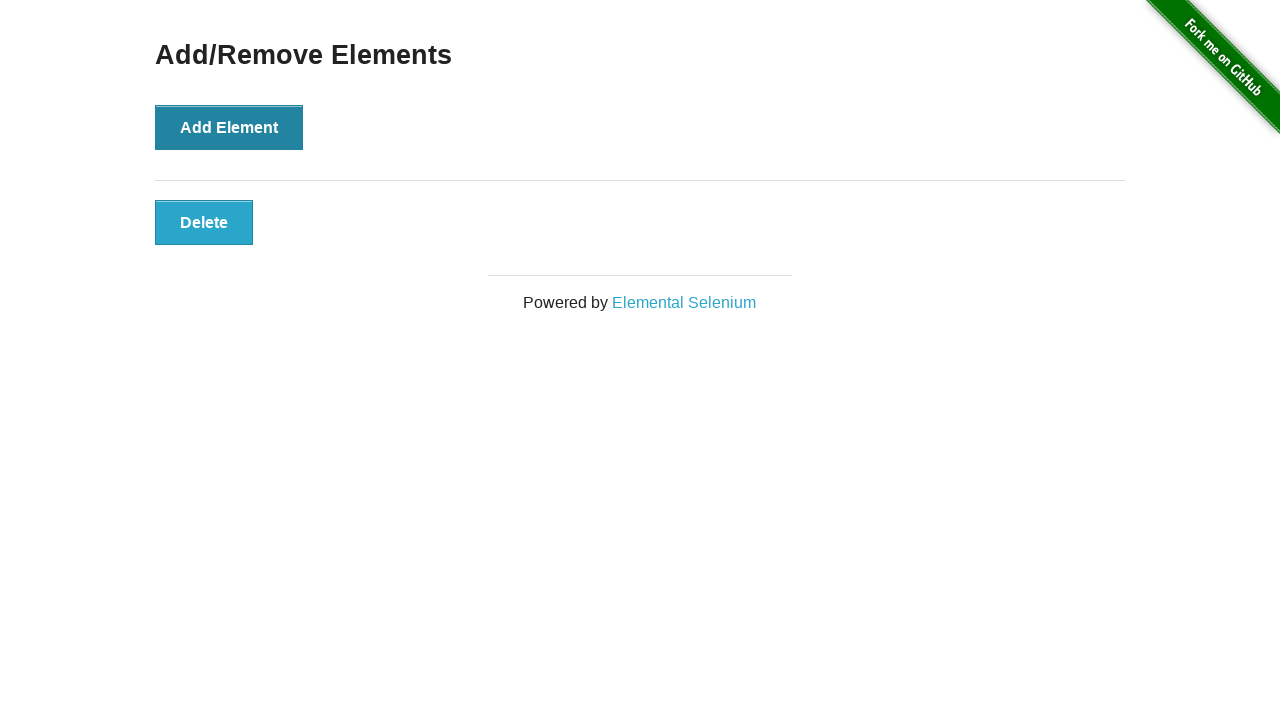

Clicked the Delete button at (204, 222) on xpath=//*[text()='Delete']
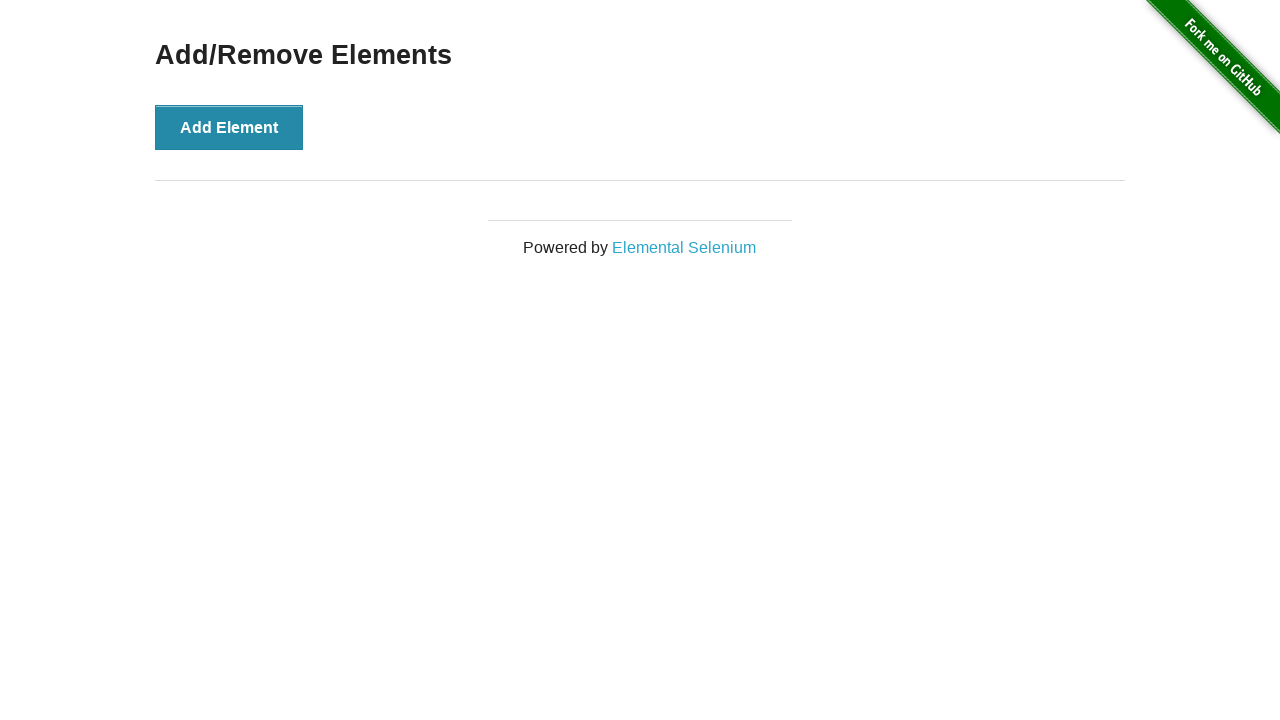

Located the 'Add/Remove Elements' heading
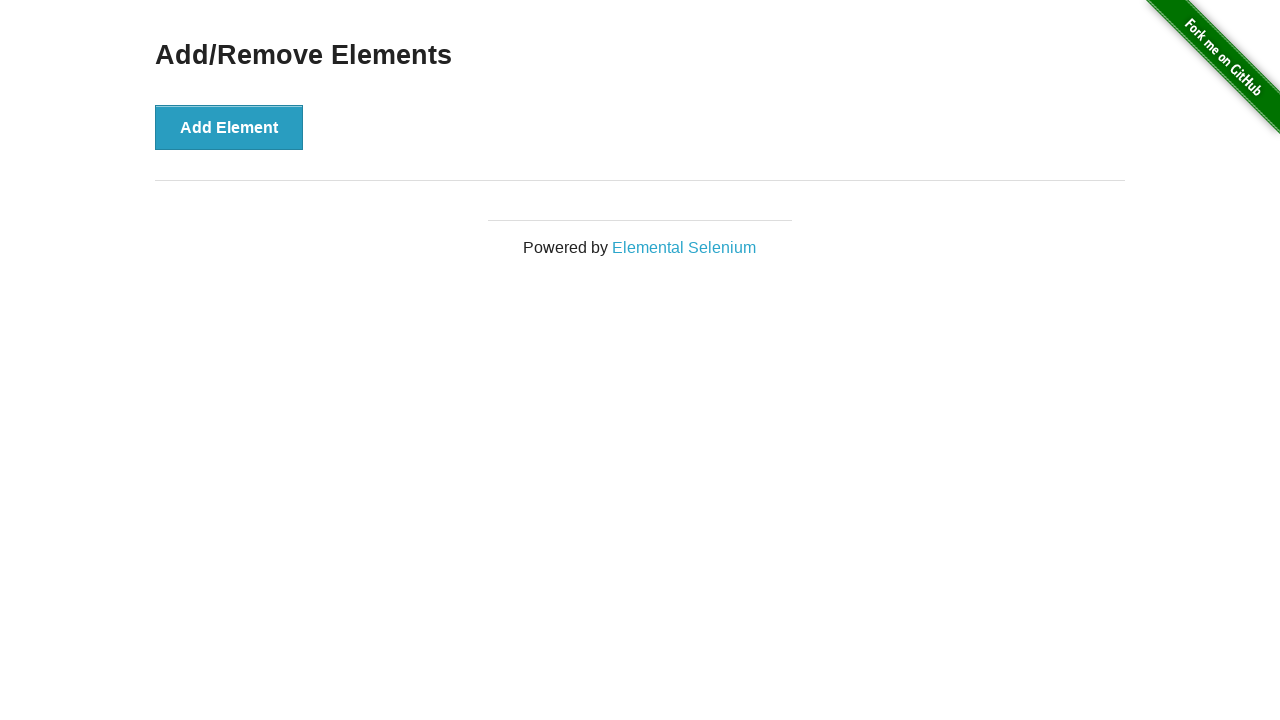

Verified 'Add/Remove Elements' heading is still visible after deletion
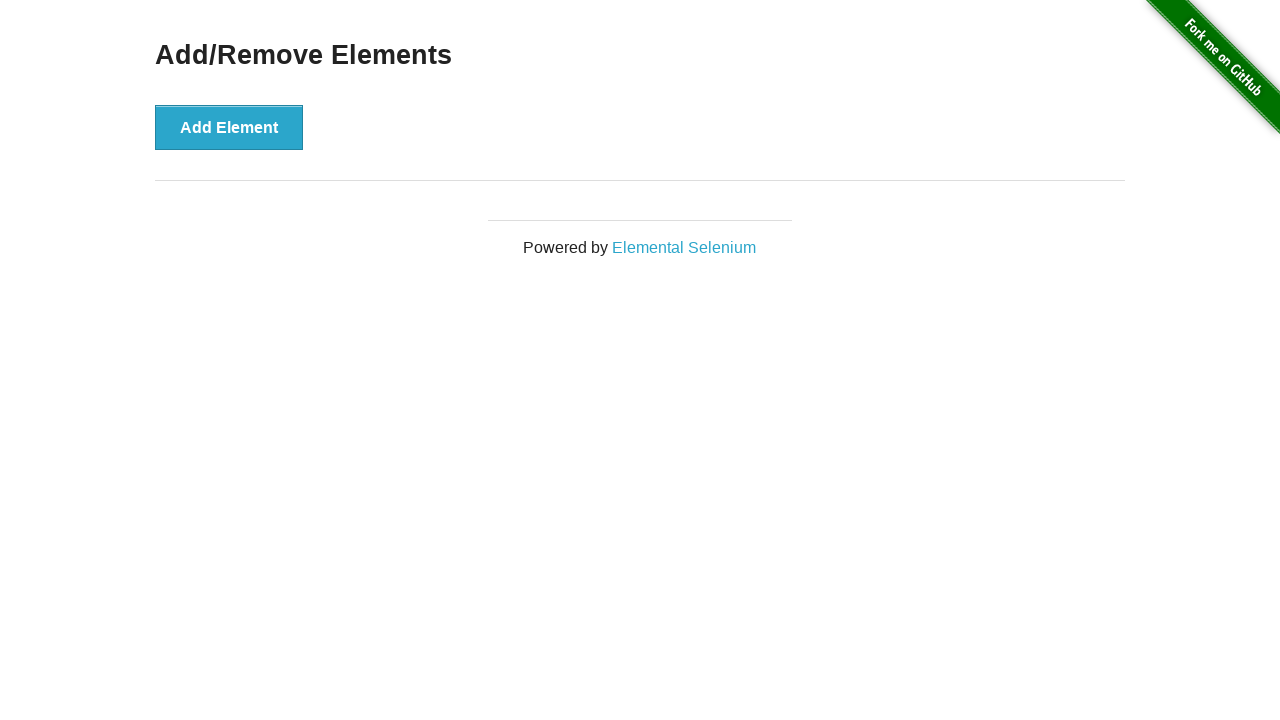

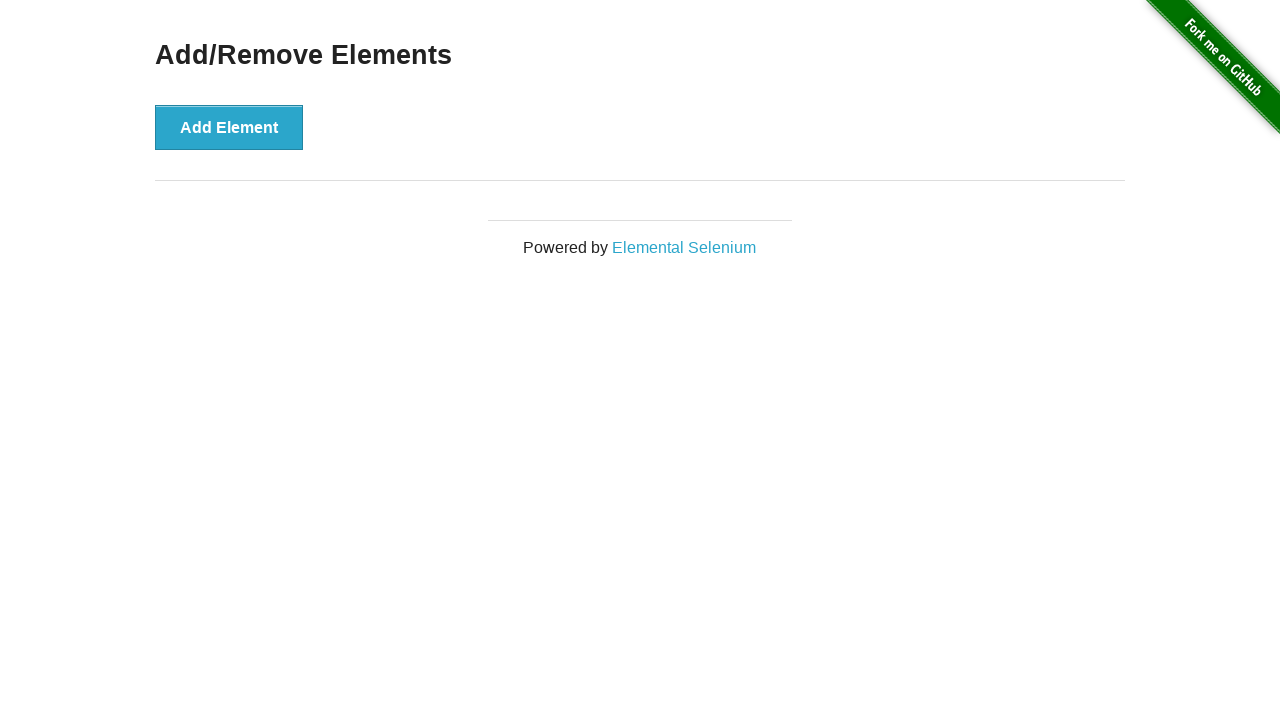